Tests dynamic content loading by clicking a start button and waiting for hidden content to become visible

Starting URL: https://the-internet.herokuapp.com/dynamic_loading/2

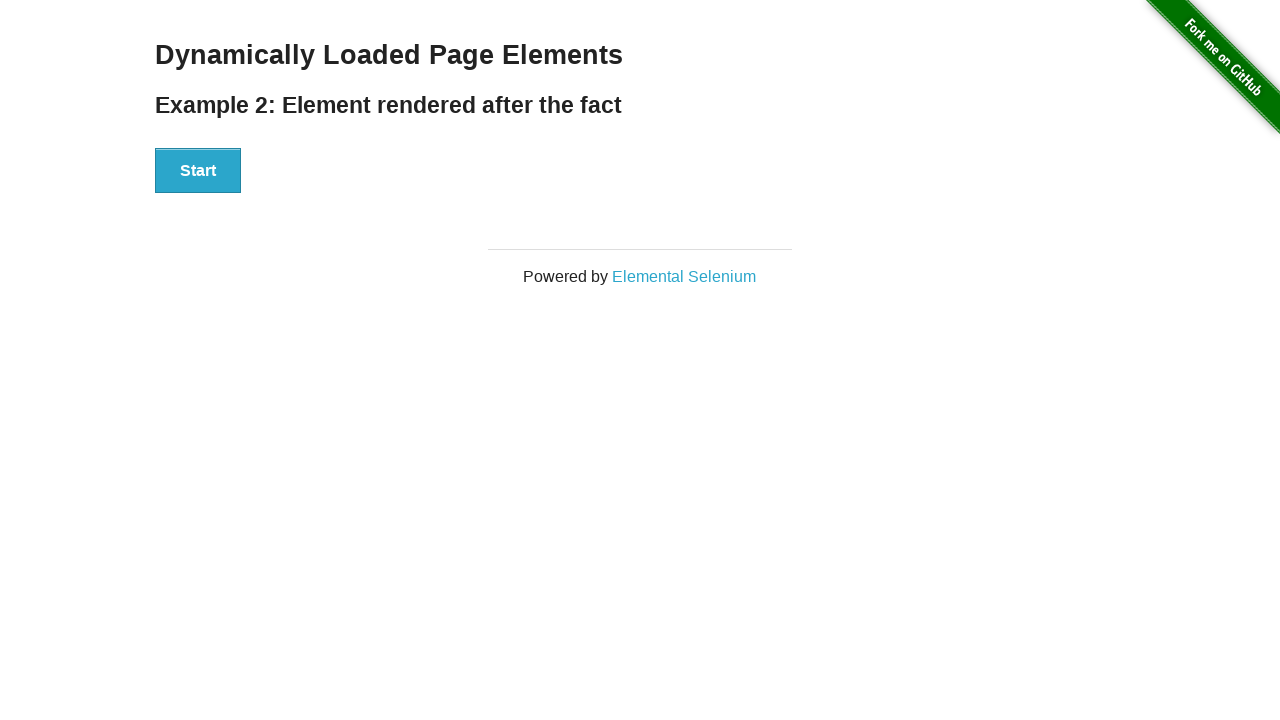

Clicked start button to trigger dynamic content loading at (198, 171) on xpath=//div[@id='start']//button
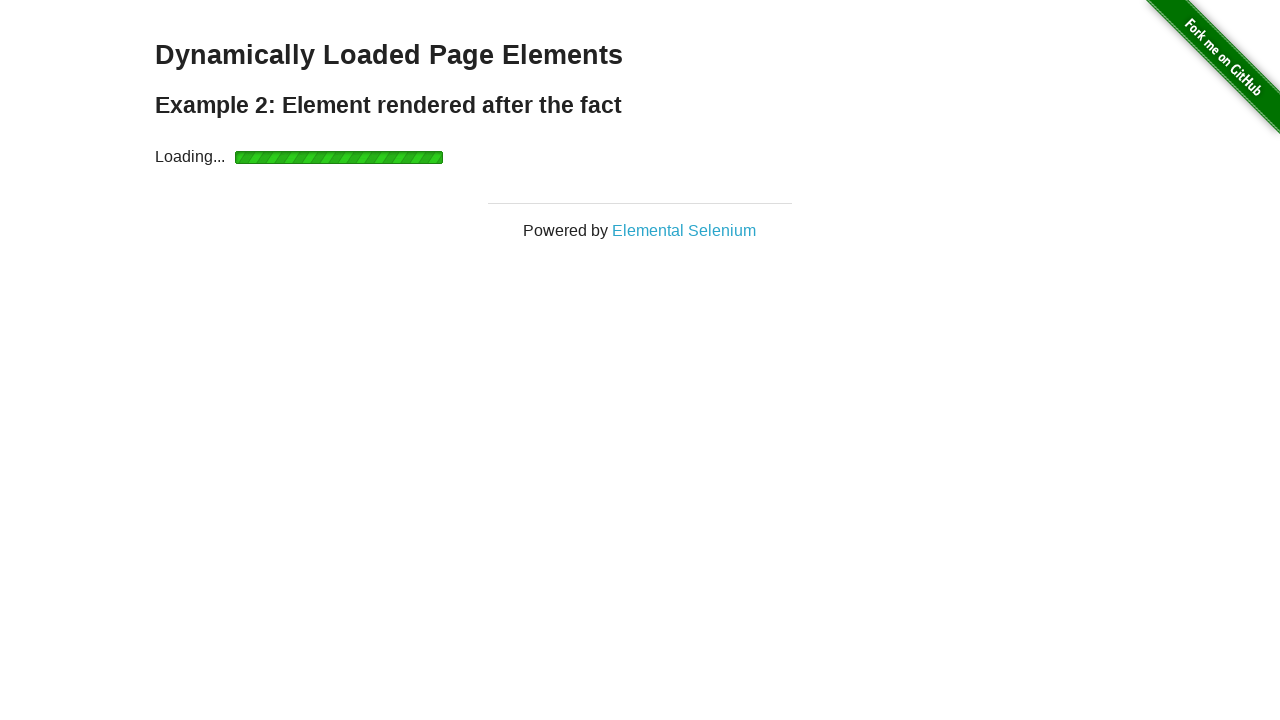

Waited for dynamically loaded 'Hello World' heading to become visible
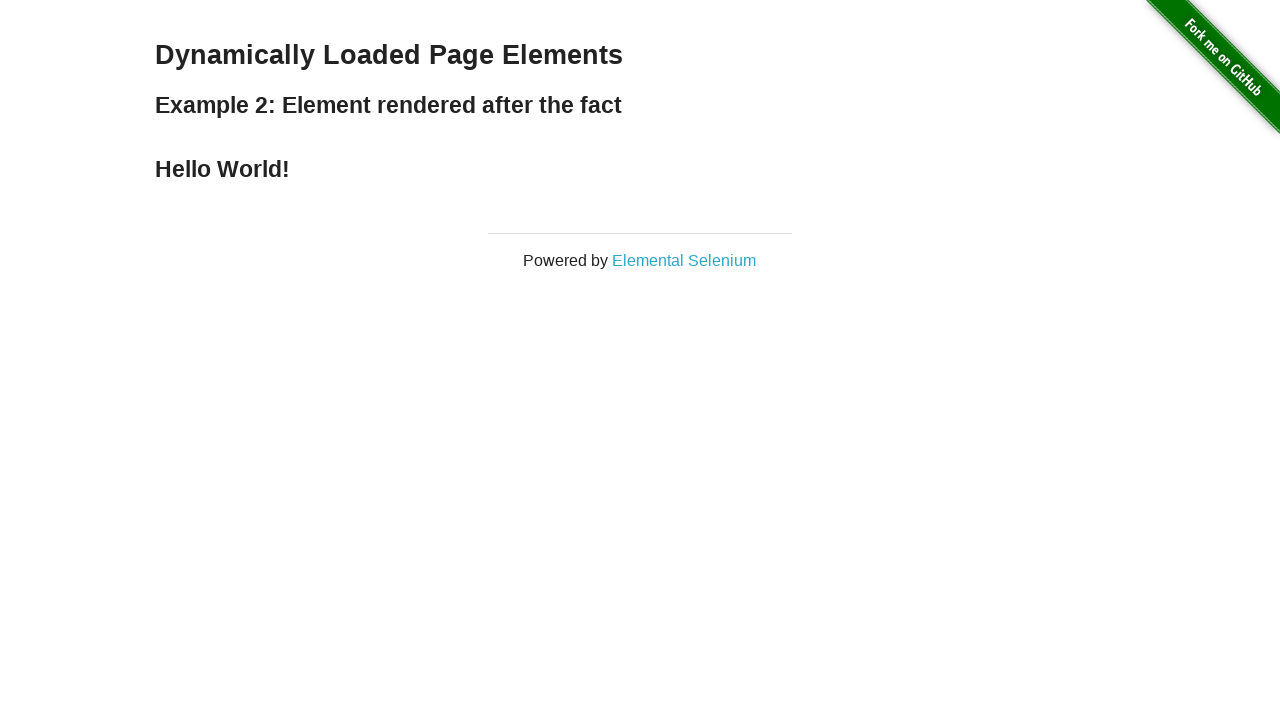

Located the dynamically loaded text element
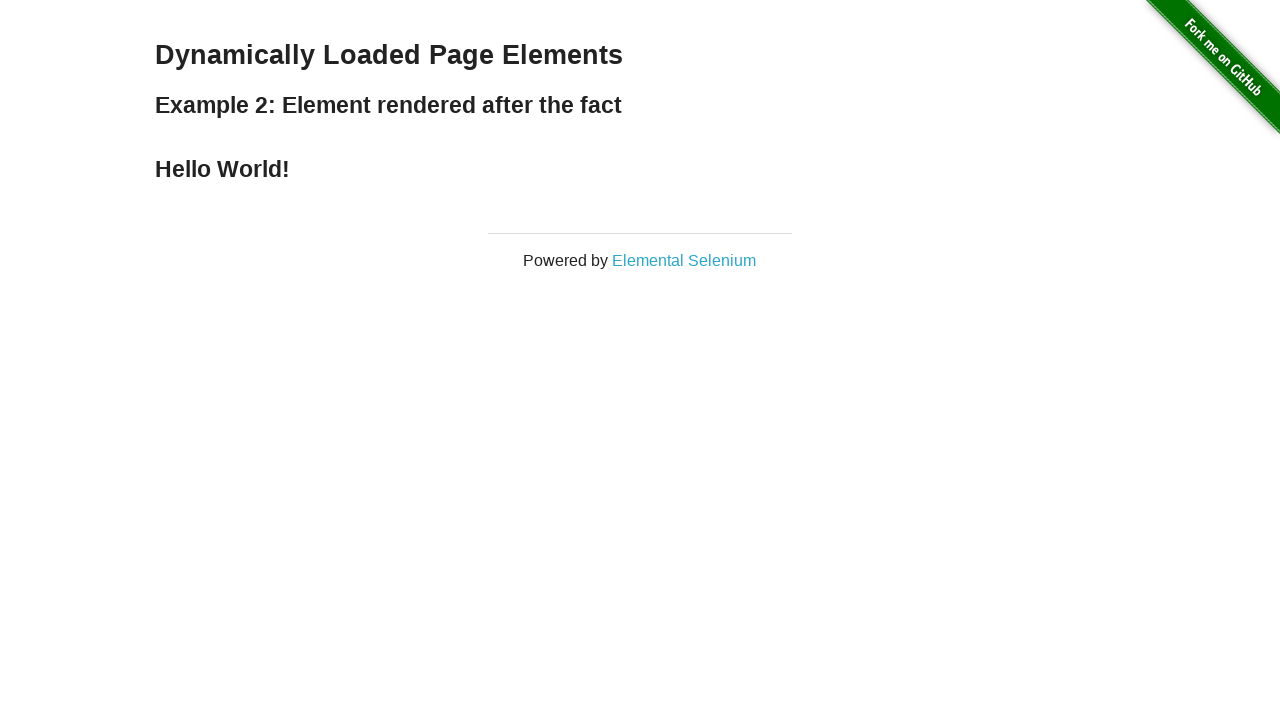

Retrieved and printed the text content from the dynamically loaded element
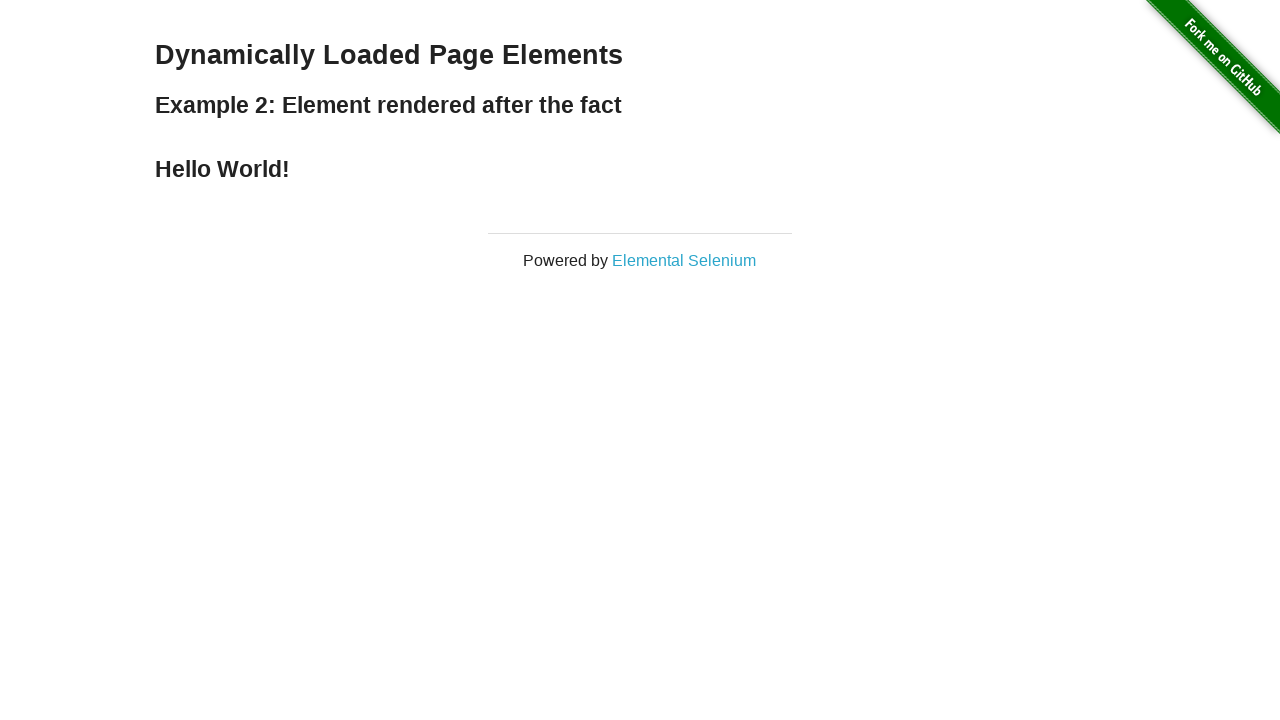

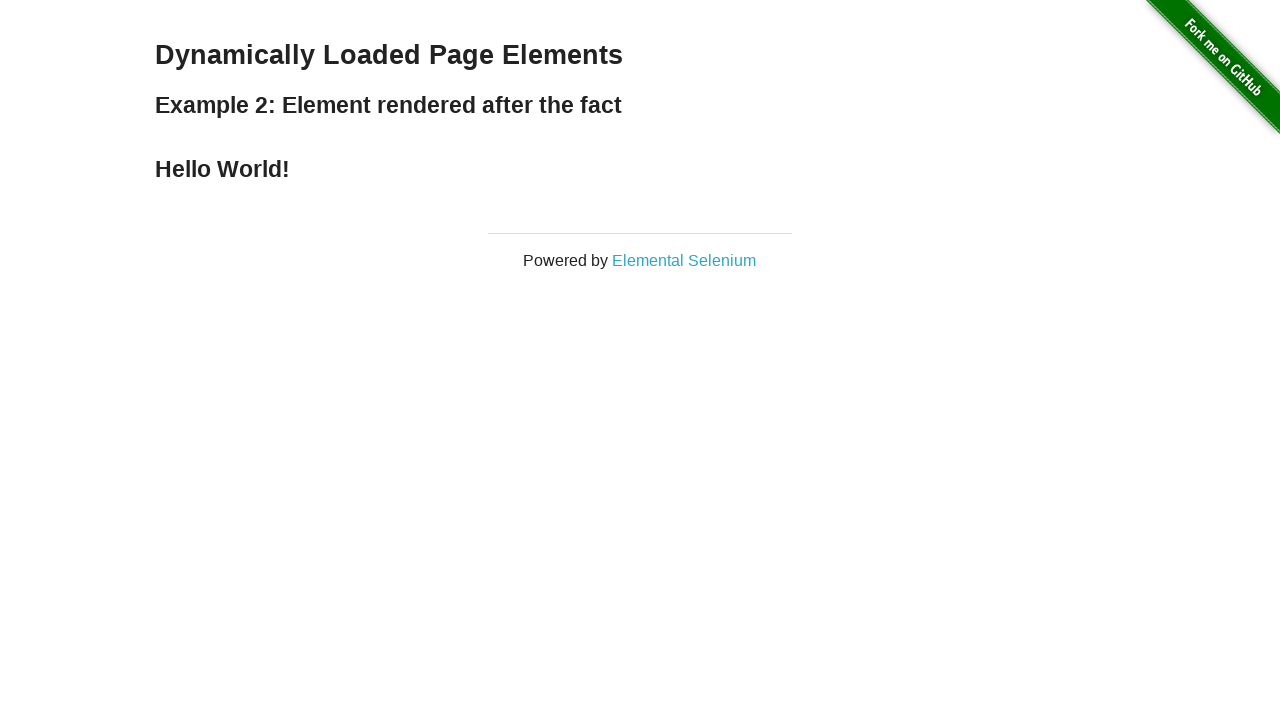